Navigates to the Walla news website homepage and verifies the page loads by checking the title

Starting URL: https://www.walla.co.il

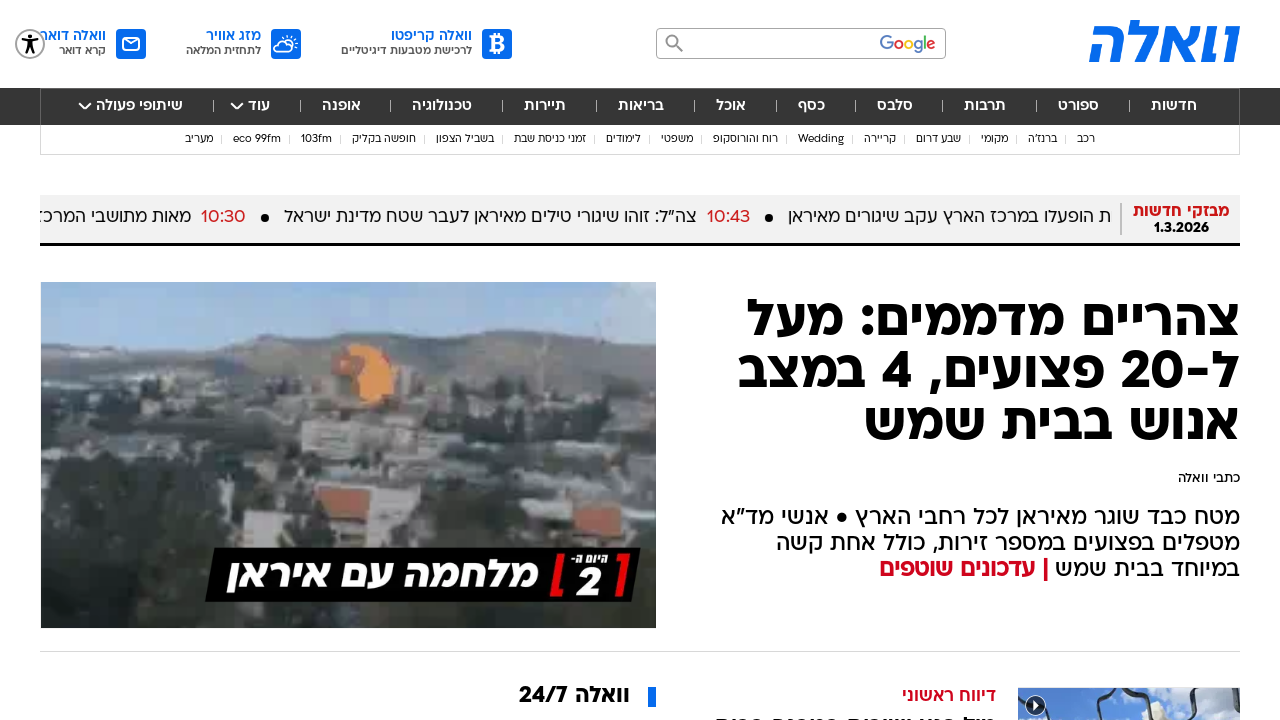

Waited for page to reach domcontentloaded state
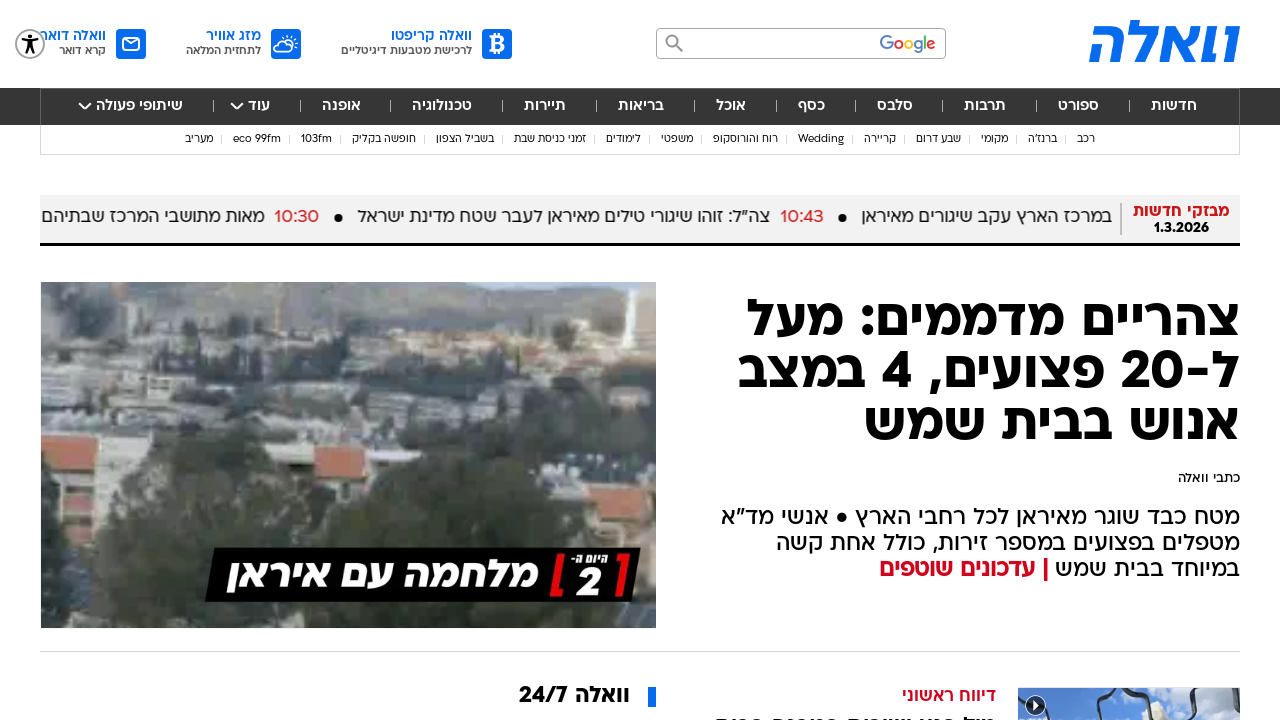

Verified page title is not empty
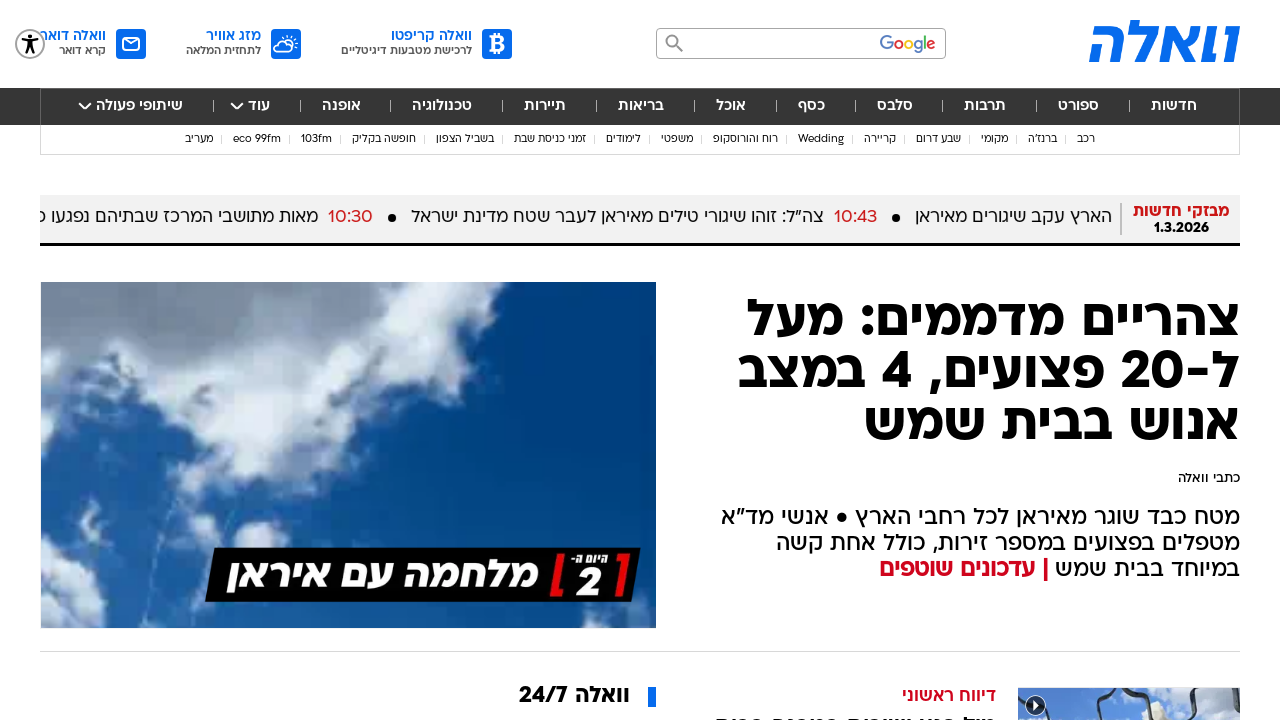

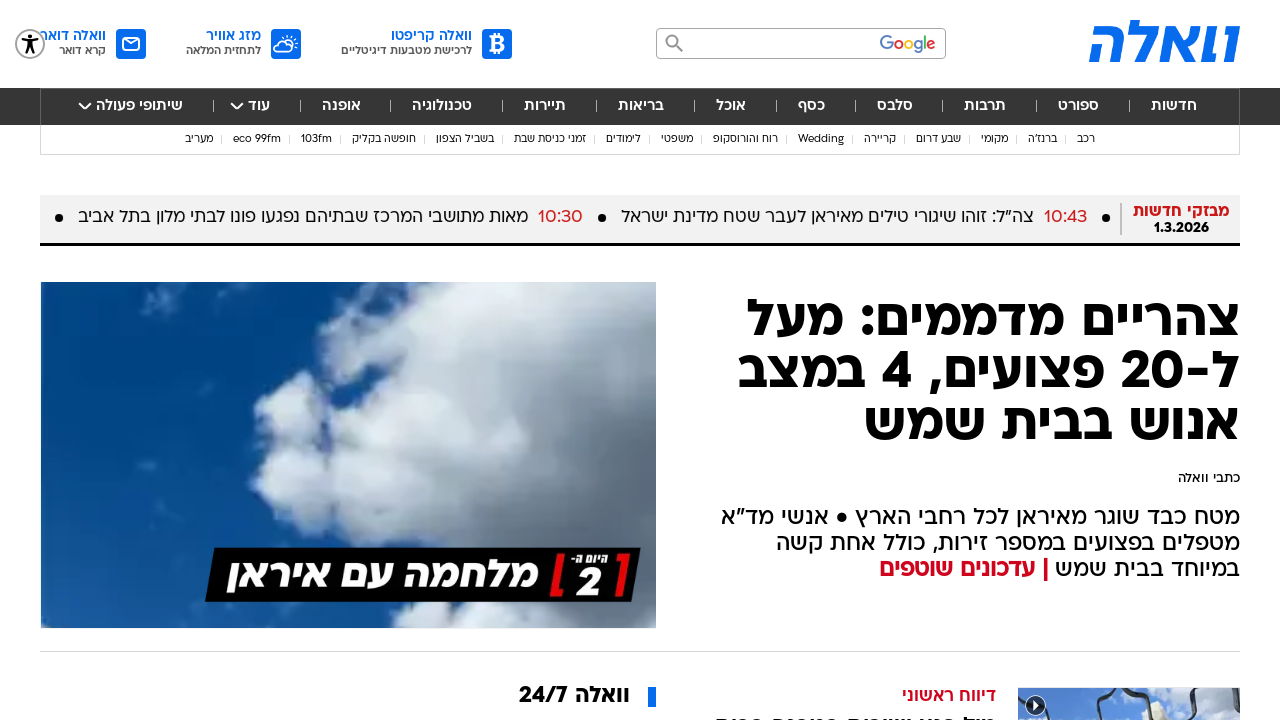